Tests a student registration form by filling in all fields including personal details, date of birth, subjects, hobbies, file upload, address, and state/city selection, then verifies the submitted data in a results modal.

Starting URL: https://demoqa.com/automation-practice-form

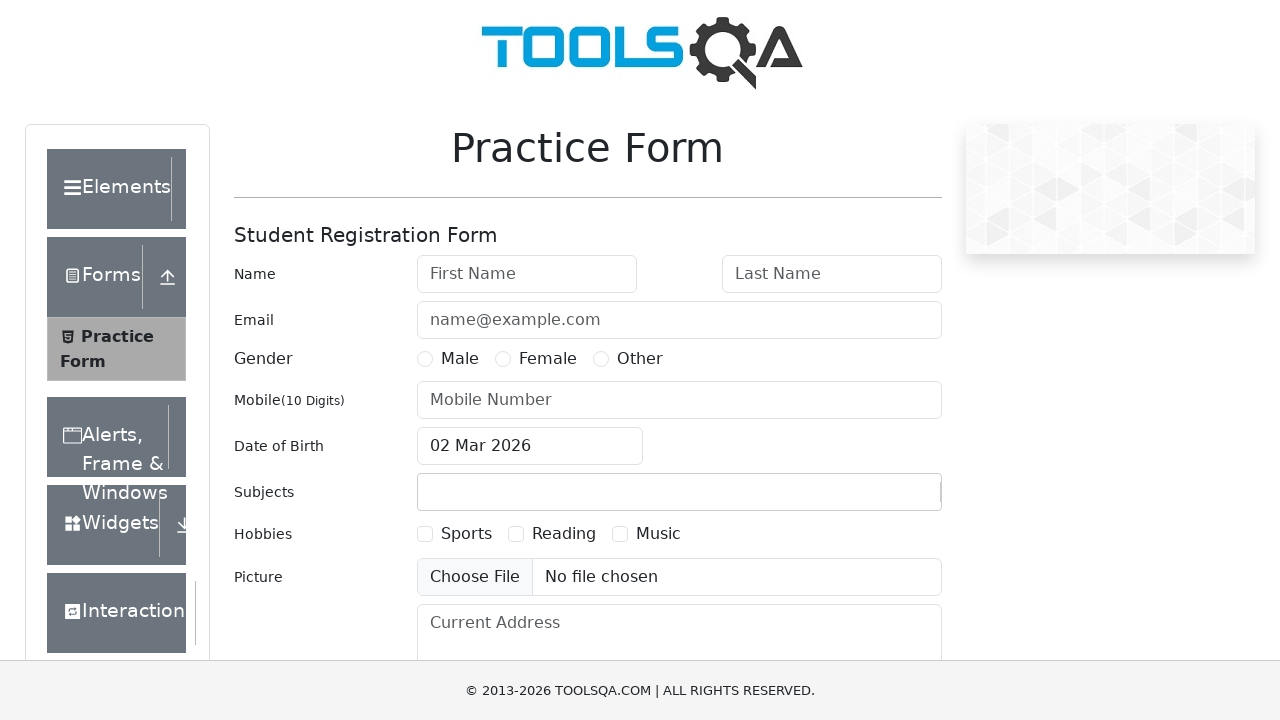

Practice form wrapper loaded and visible
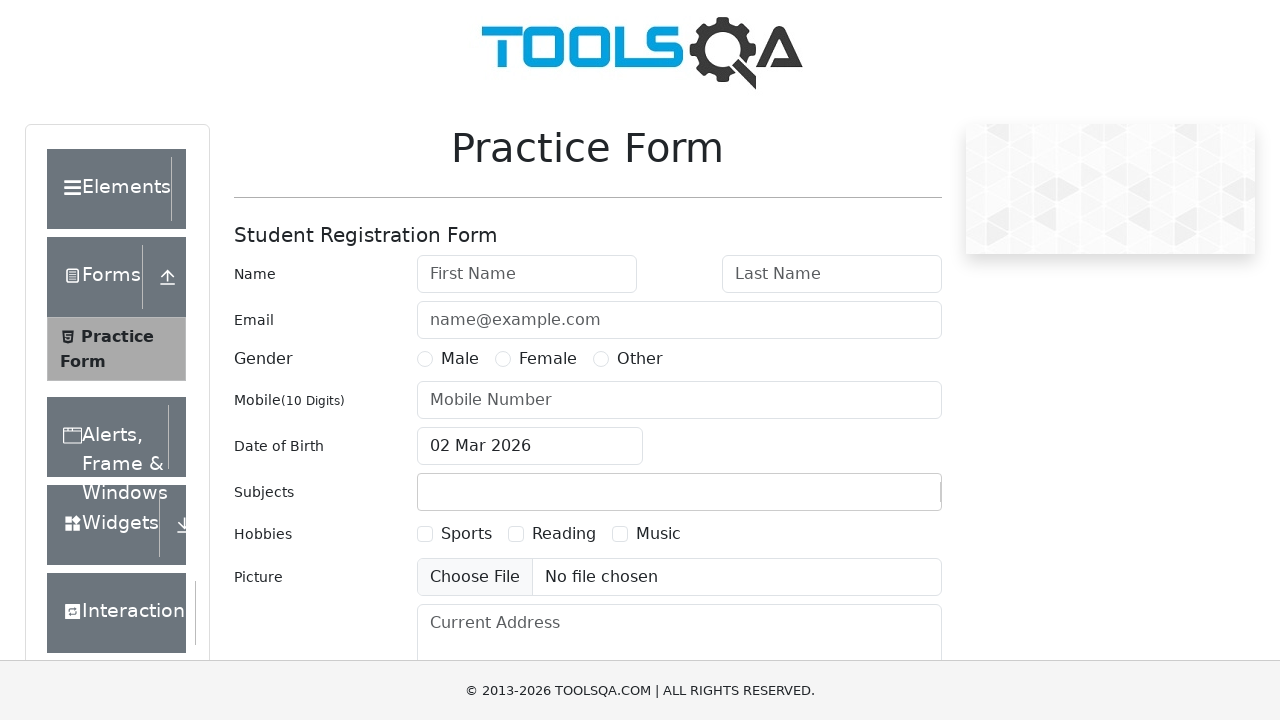

Removed fixed banner element
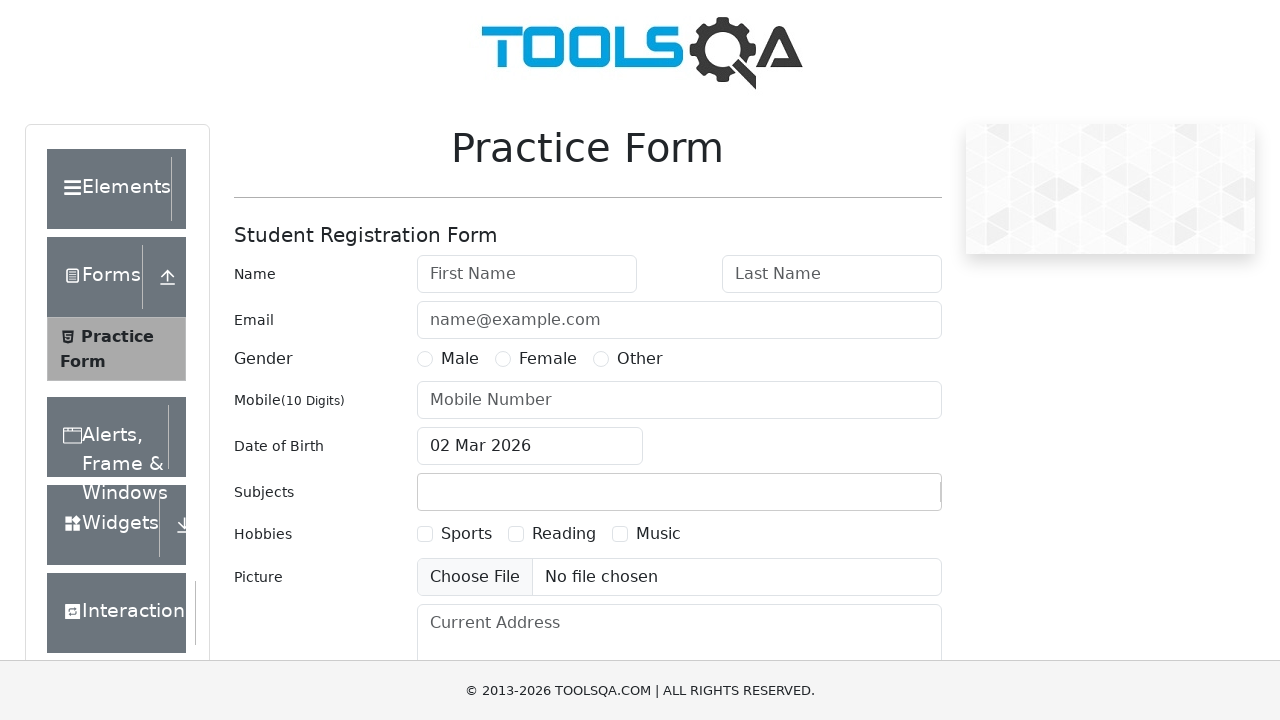

Removed footer element
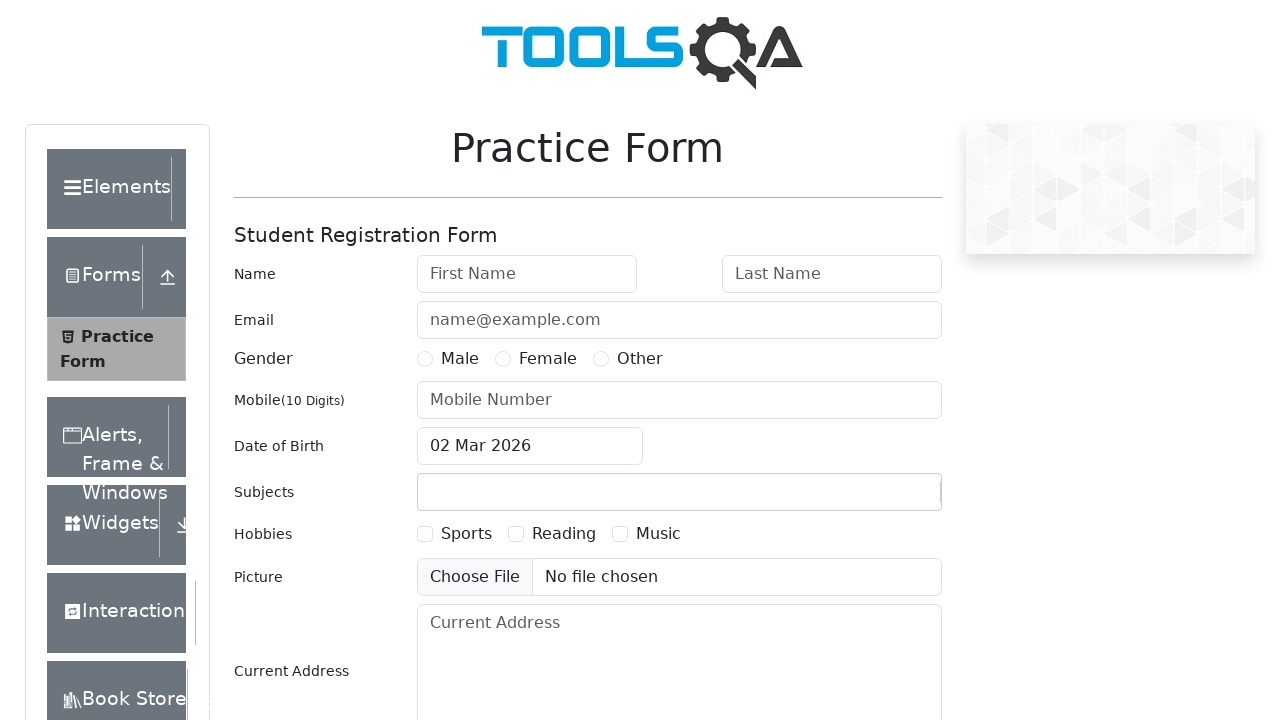

Filled first name field with 'Maria' on #firstName
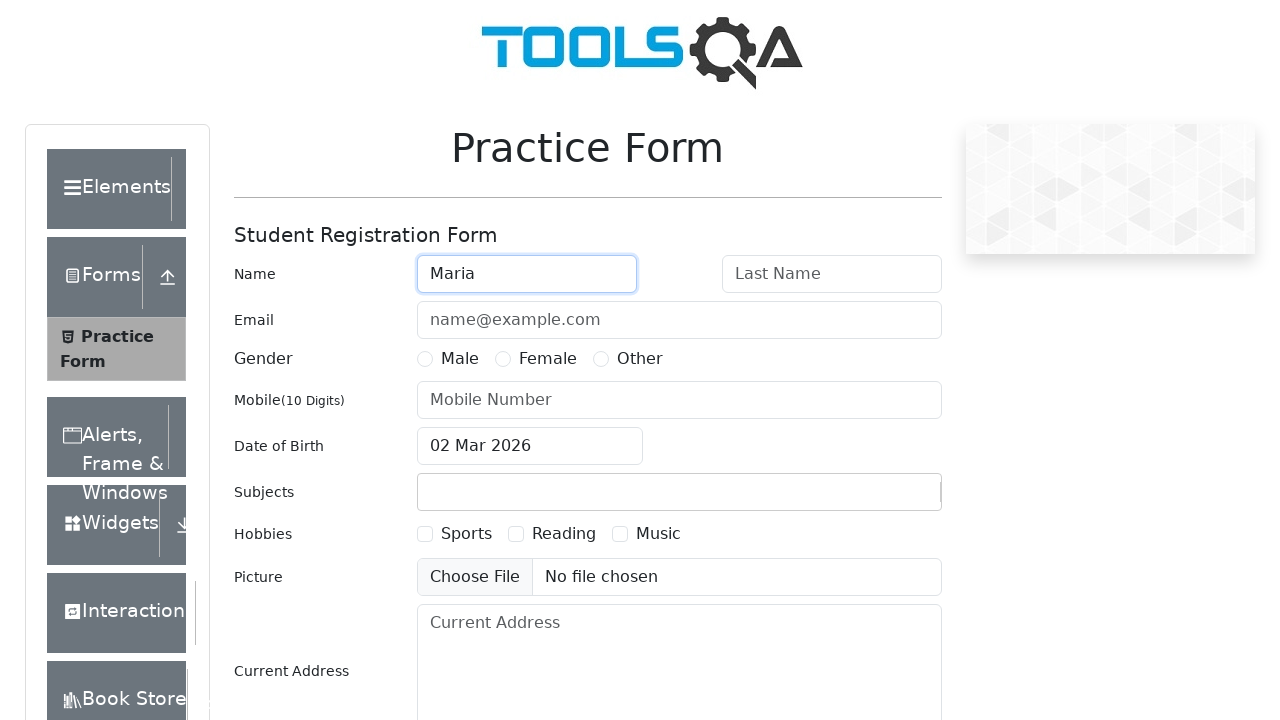

Filled last name field with 'Grishina' on #lastName
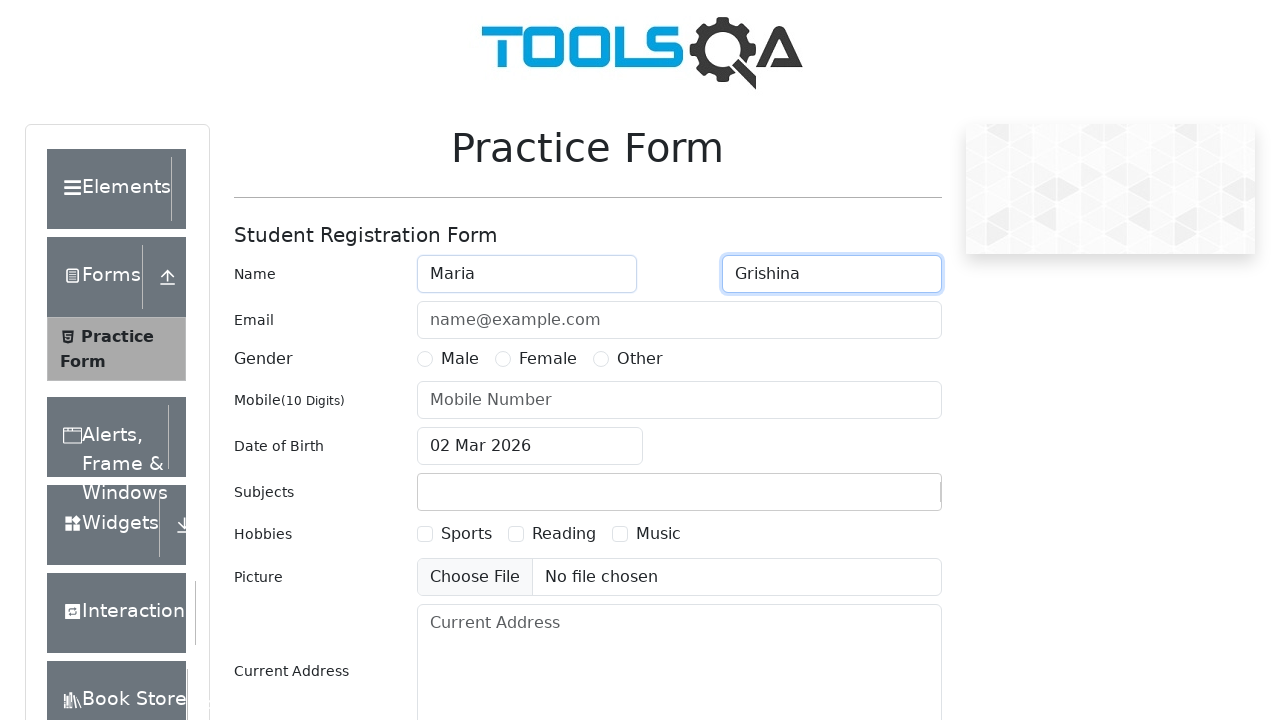

Filled email field with 'Mariann@inbox.com' on #userEmail
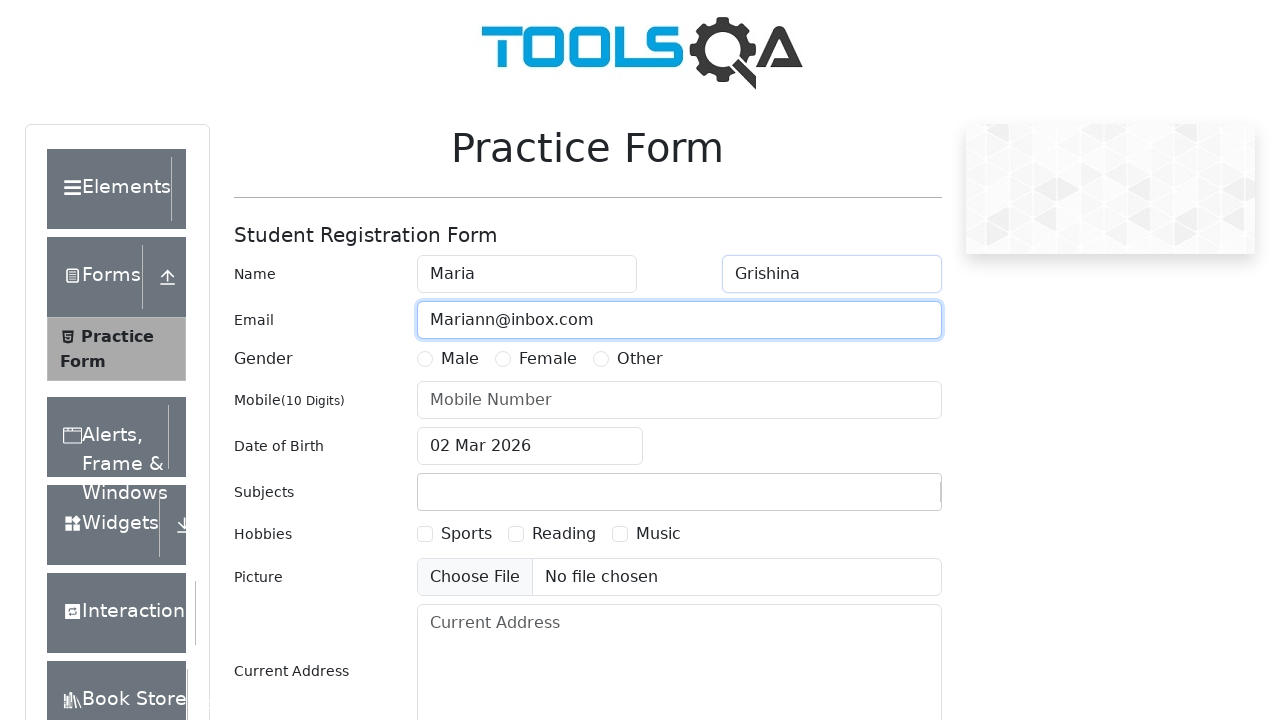

Selected 'Other' gender option at (640, 359) on #genterWrapper >> text=Other
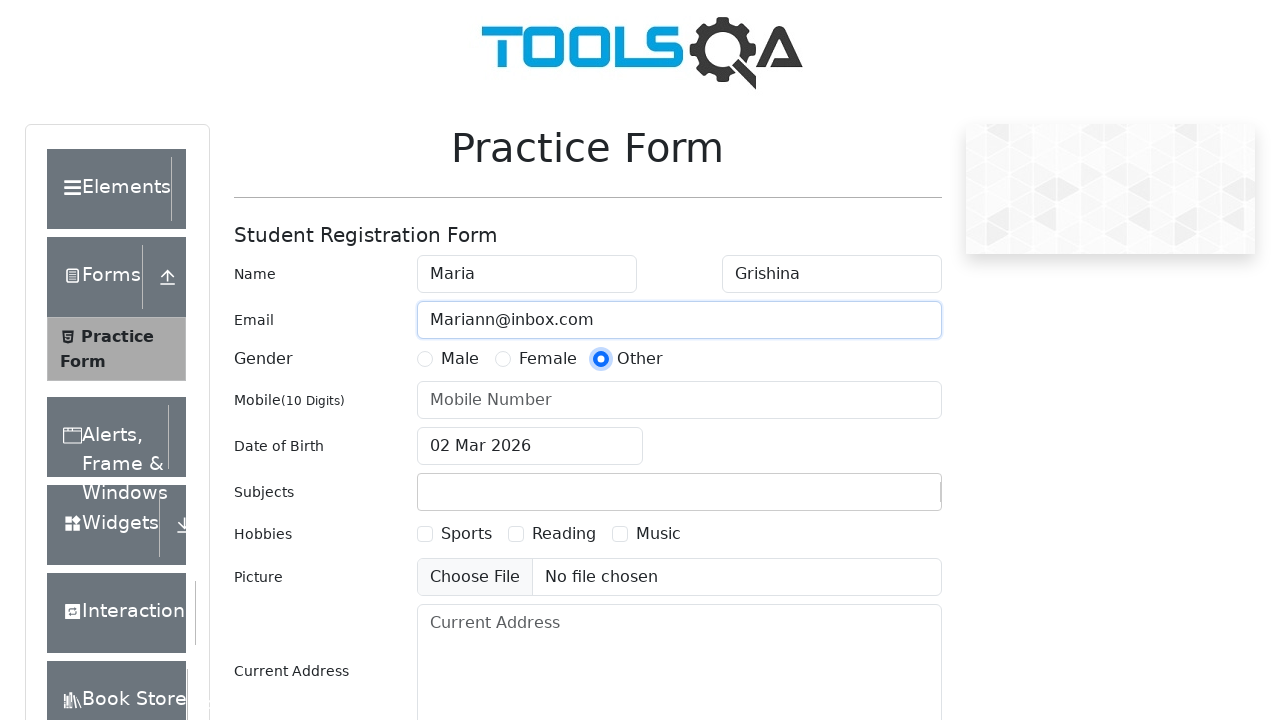

Filled phone number field with '9603447567' on #userNumber
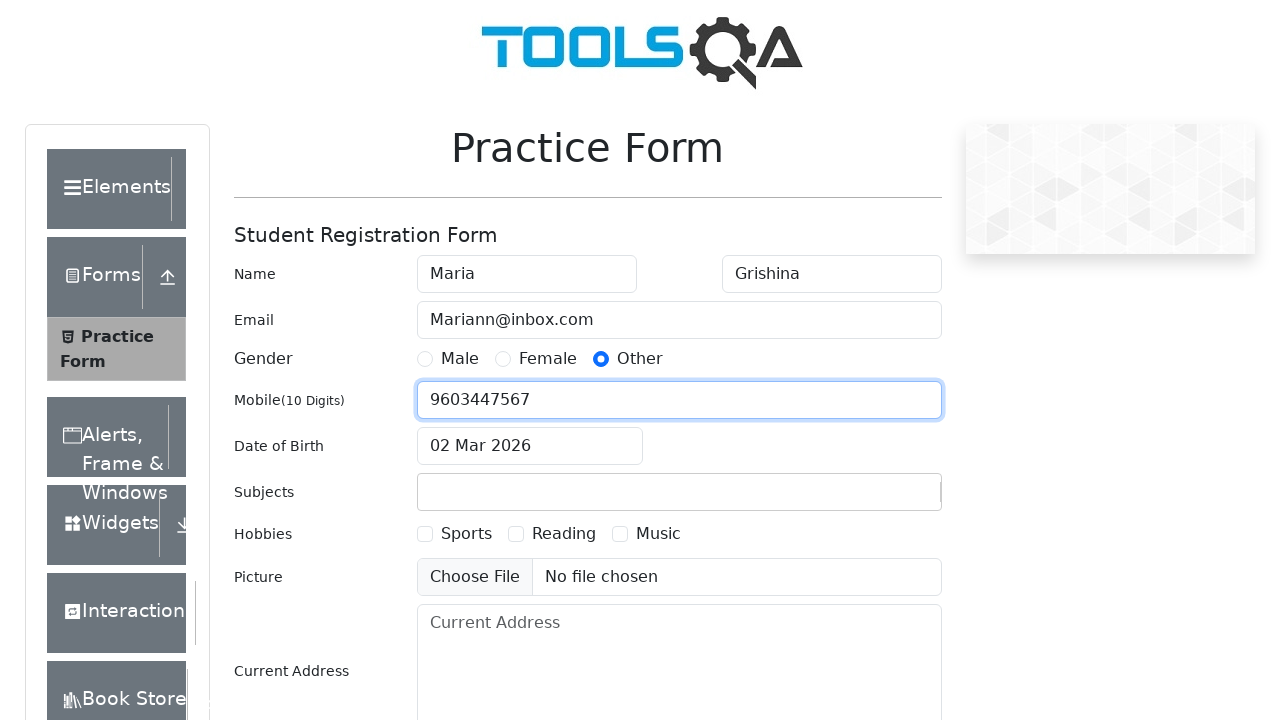

Clicked date of birth input to open calendar at (530, 446) on #dateOfBirthInput
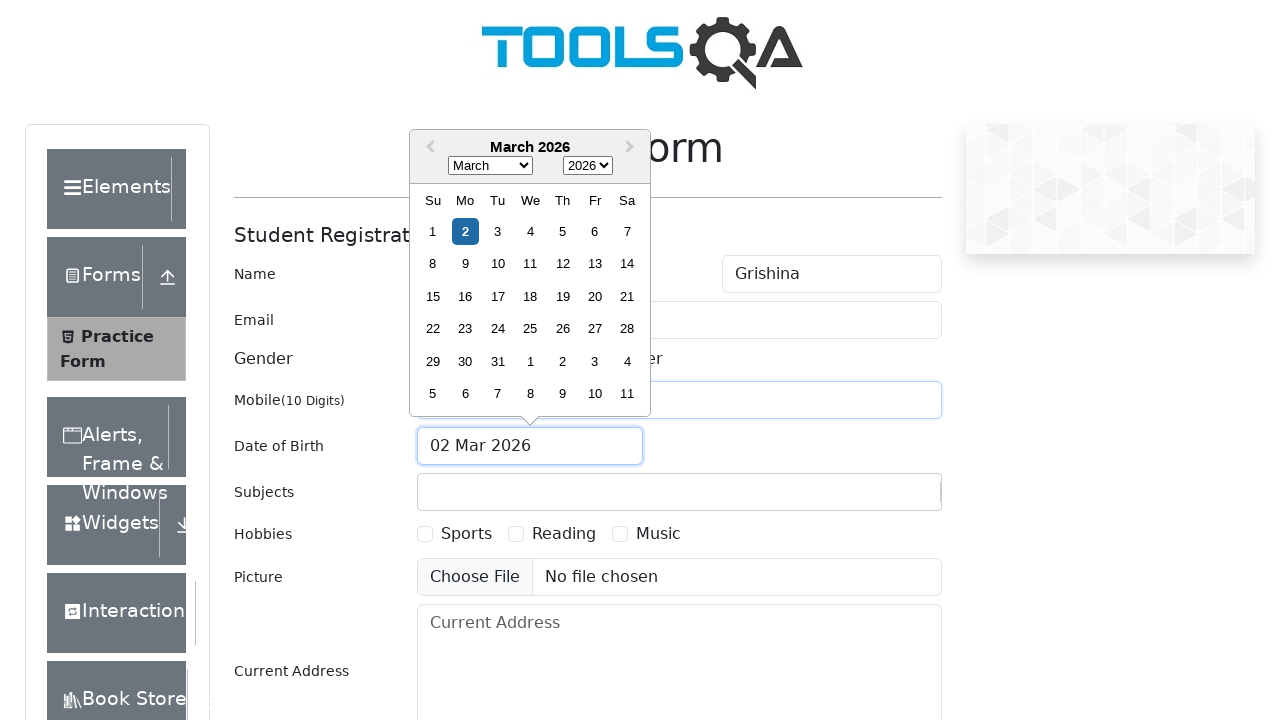

Selected May as the birth month on .react-datepicker__month-select
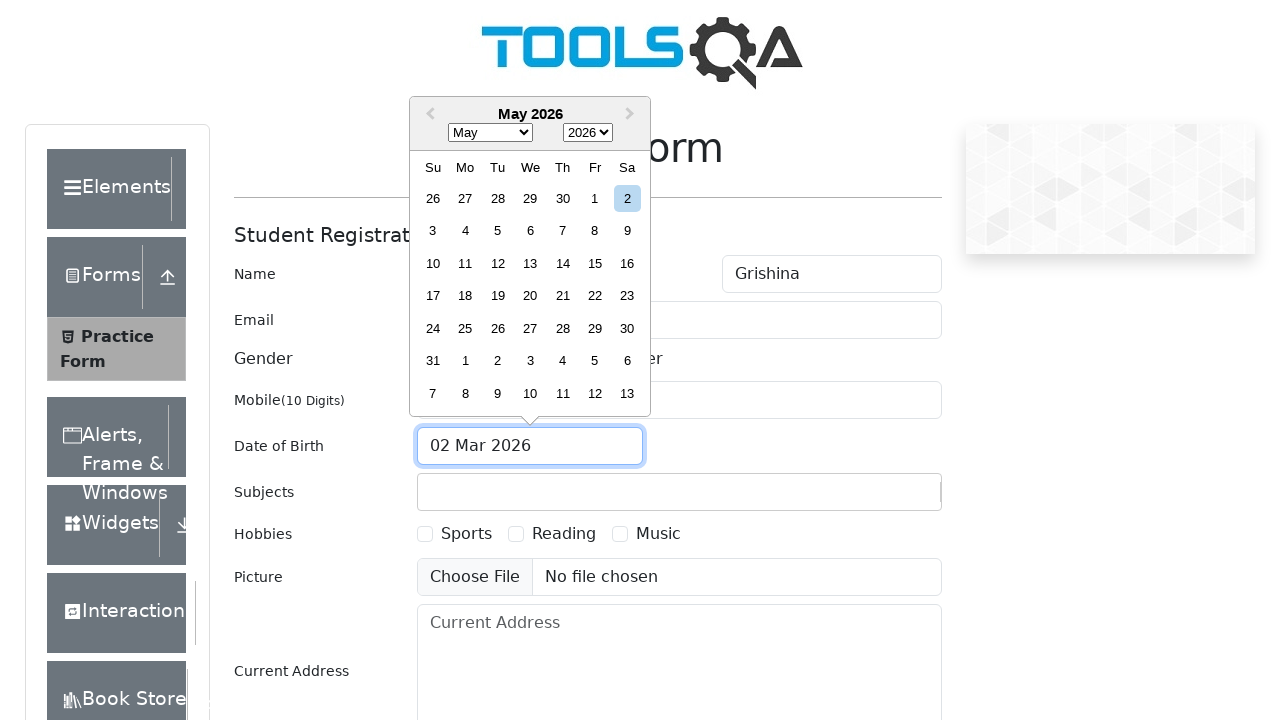

Selected 1900 as the birth year on .react-datepicker__year-select
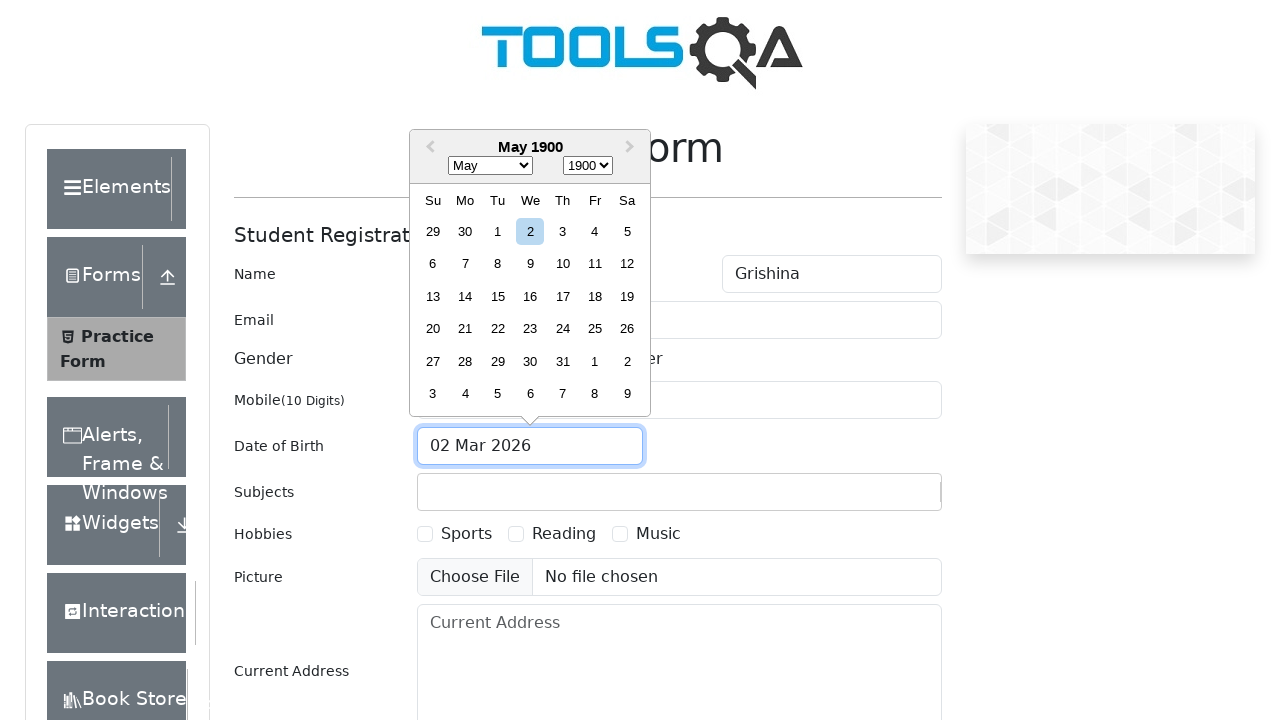

Selected day 22 from the calendar at (498, 329) on div.react-datepicker__day--022:not(.react-datepicker__day--outside-month)
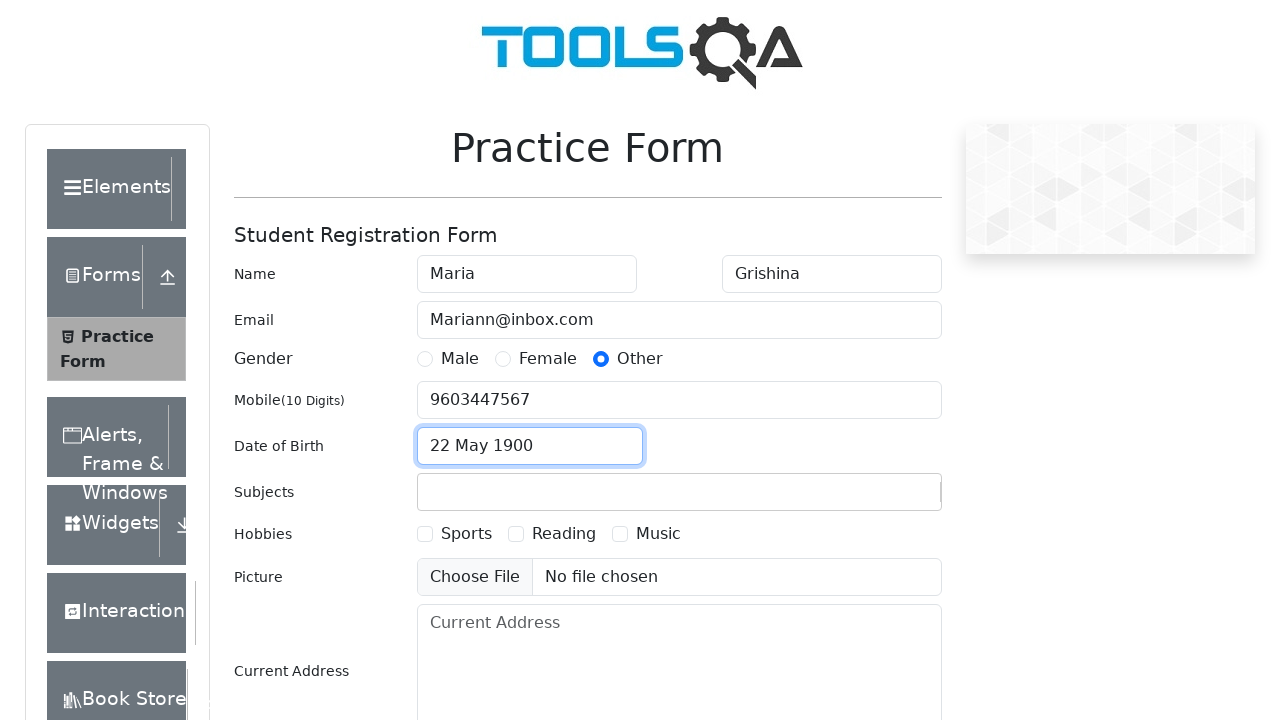

Filled subjects input field with 'Math' on #subjectsInput
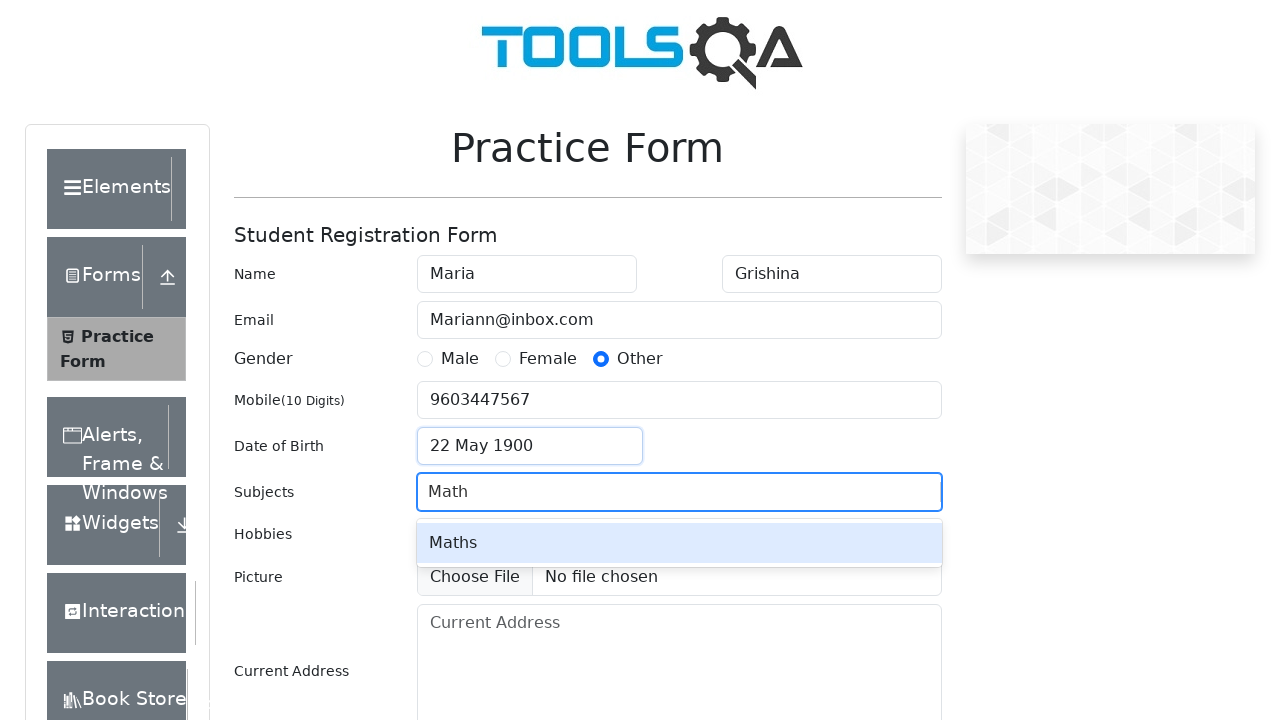

Pressed Enter to confirm Math subject selection on #subjectsInput
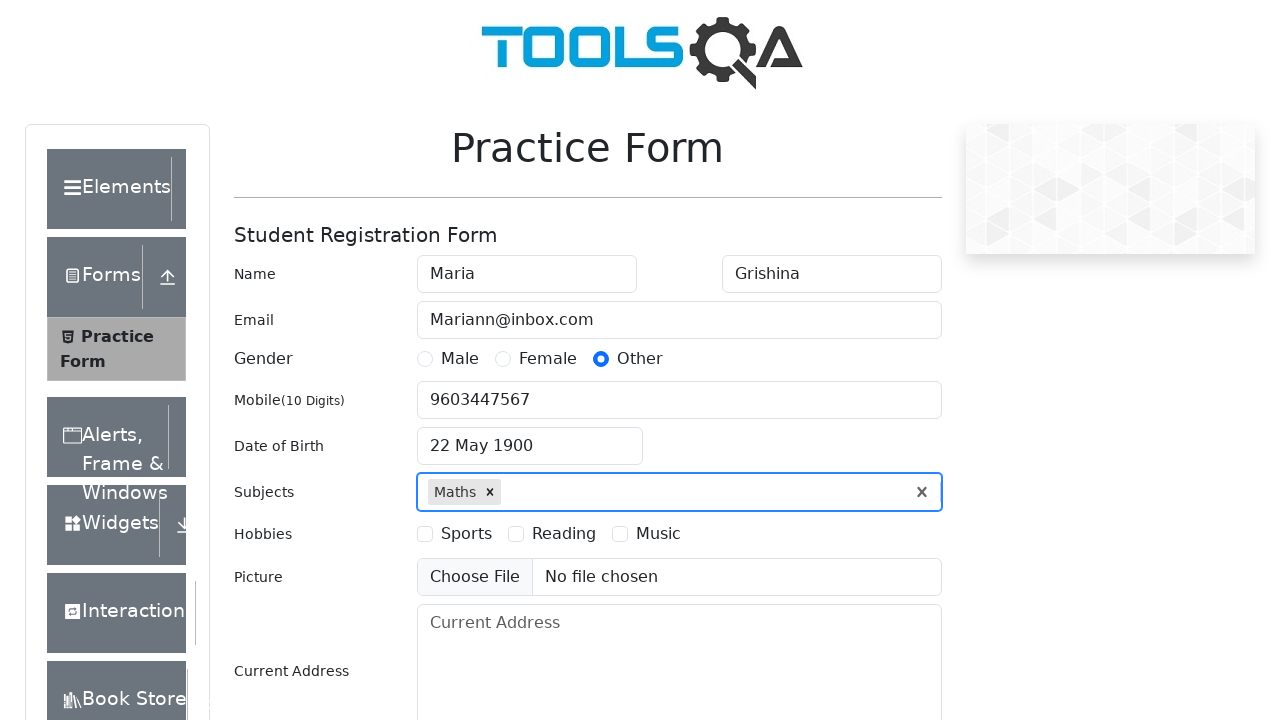

Selected first hobby checkbox at (466, 534) on label[for='hobbies-checkbox-1']
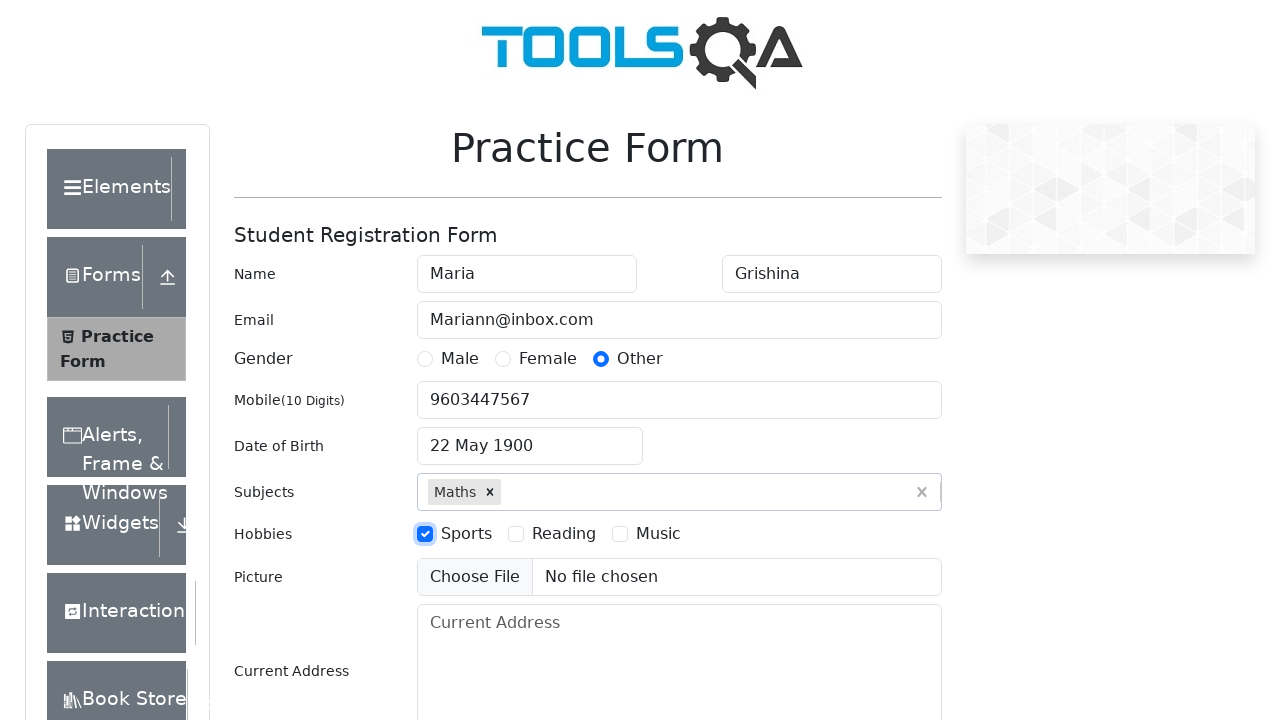

Selected second hobby checkbox at (564, 534) on label[for='hobbies-checkbox-2']
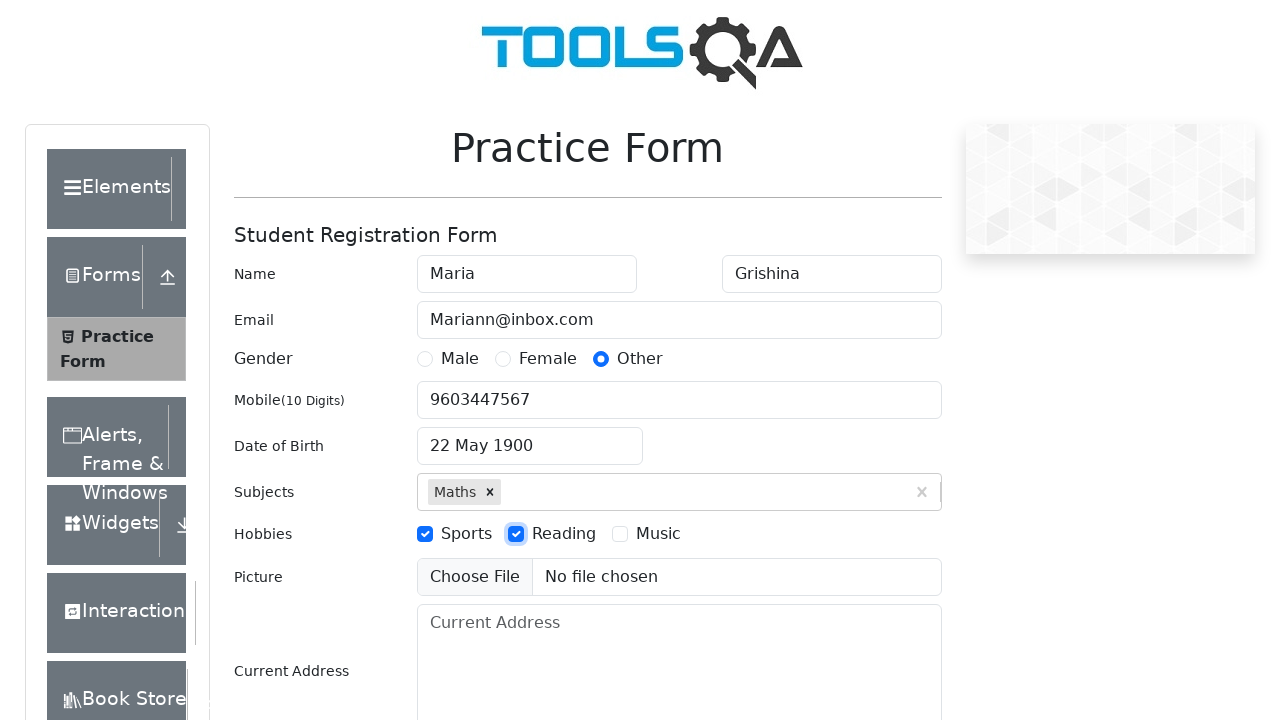

Selected third hobby checkbox at (658, 534) on label[for='hobbies-checkbox-3']
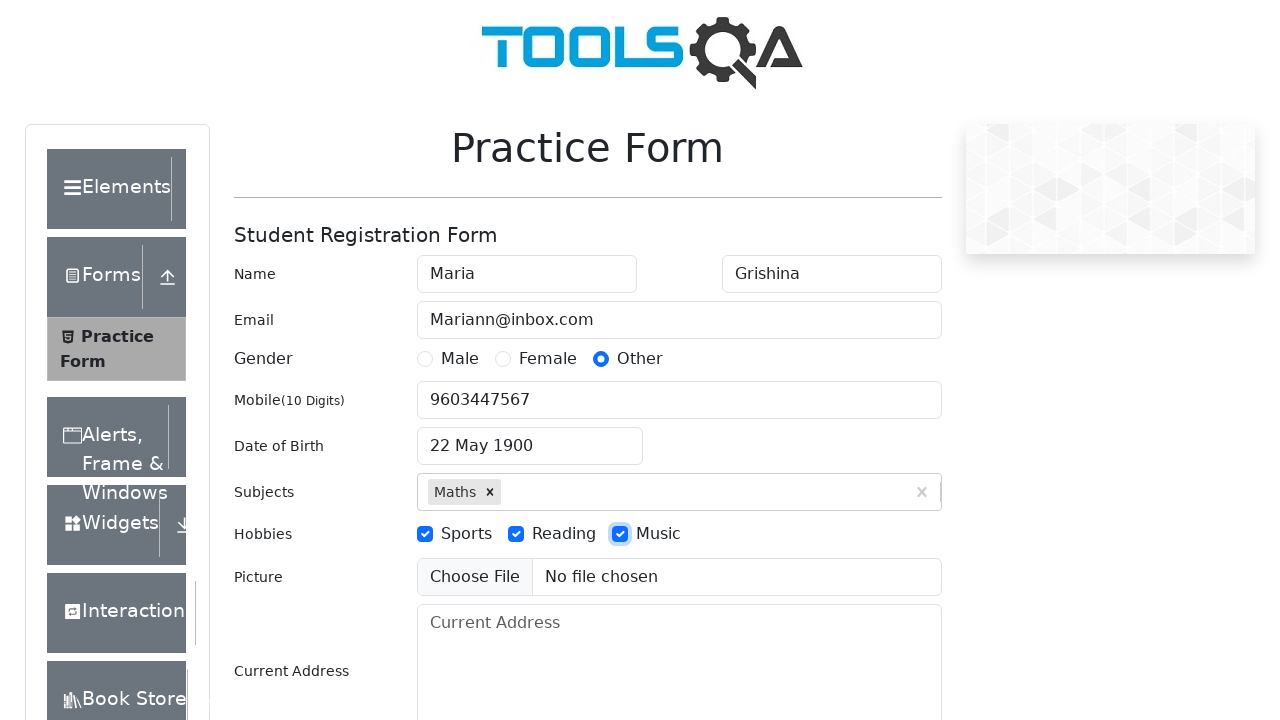

Filled current address field with Russian address on #currentAddress
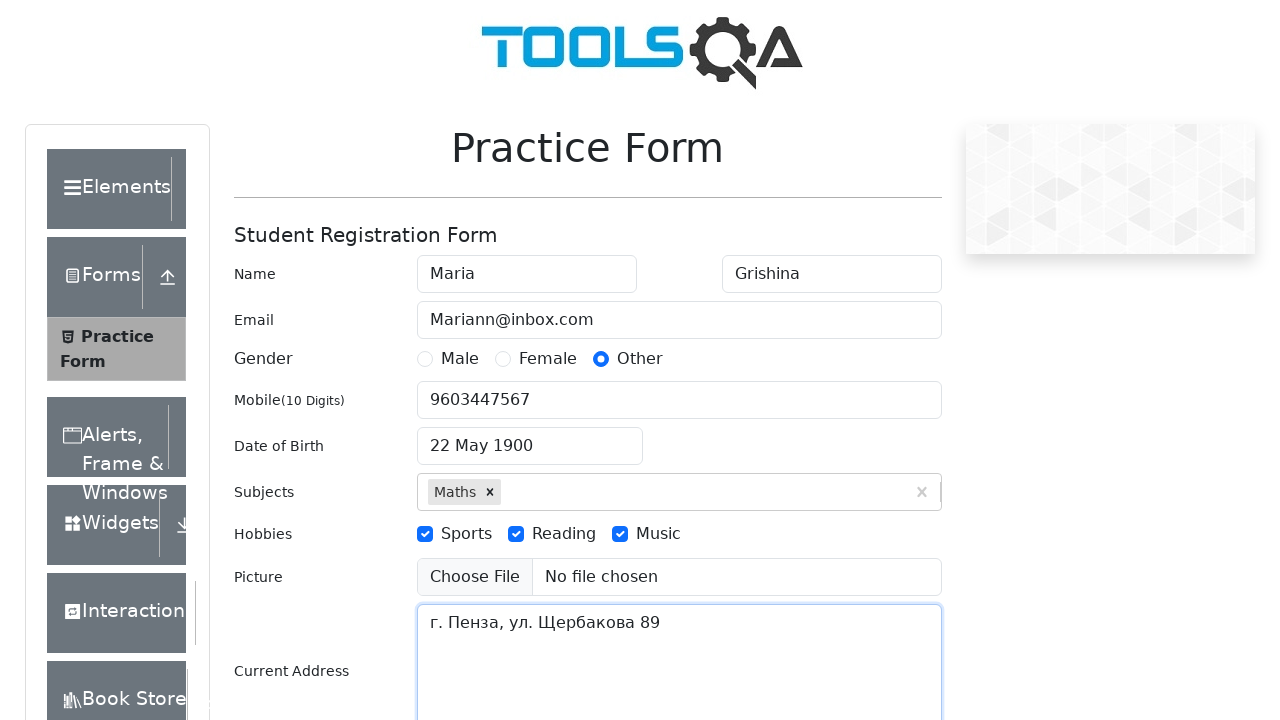

Typed 'n' in state selection field on #react-select-3-input
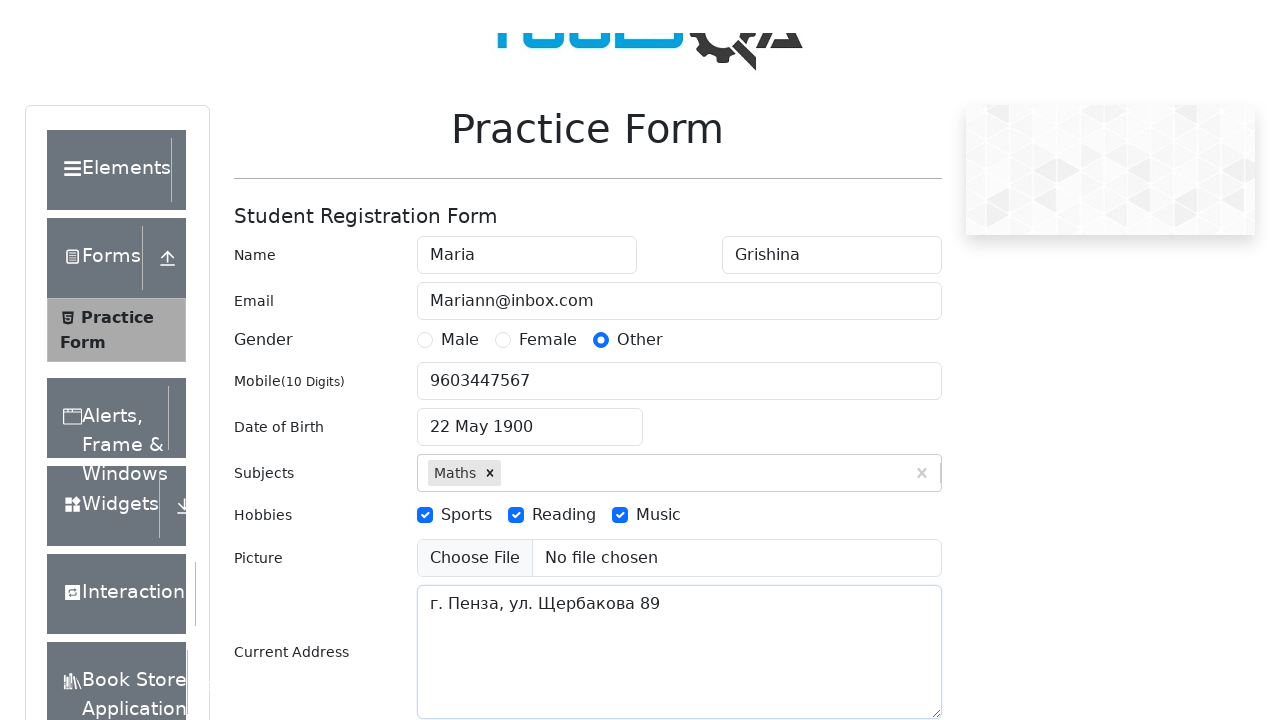

Pressed Enter to confirm state selection on #react-select-3-input
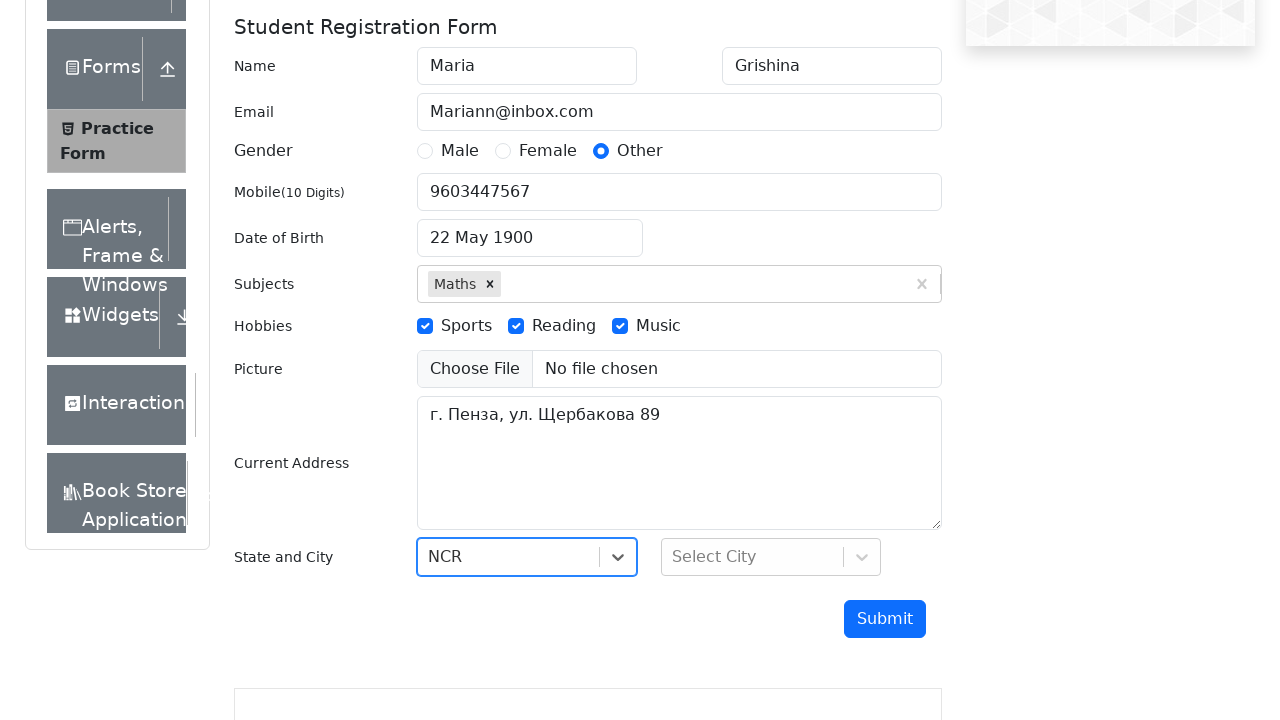

Typed 'a' in city selection field on #react-select-4-input
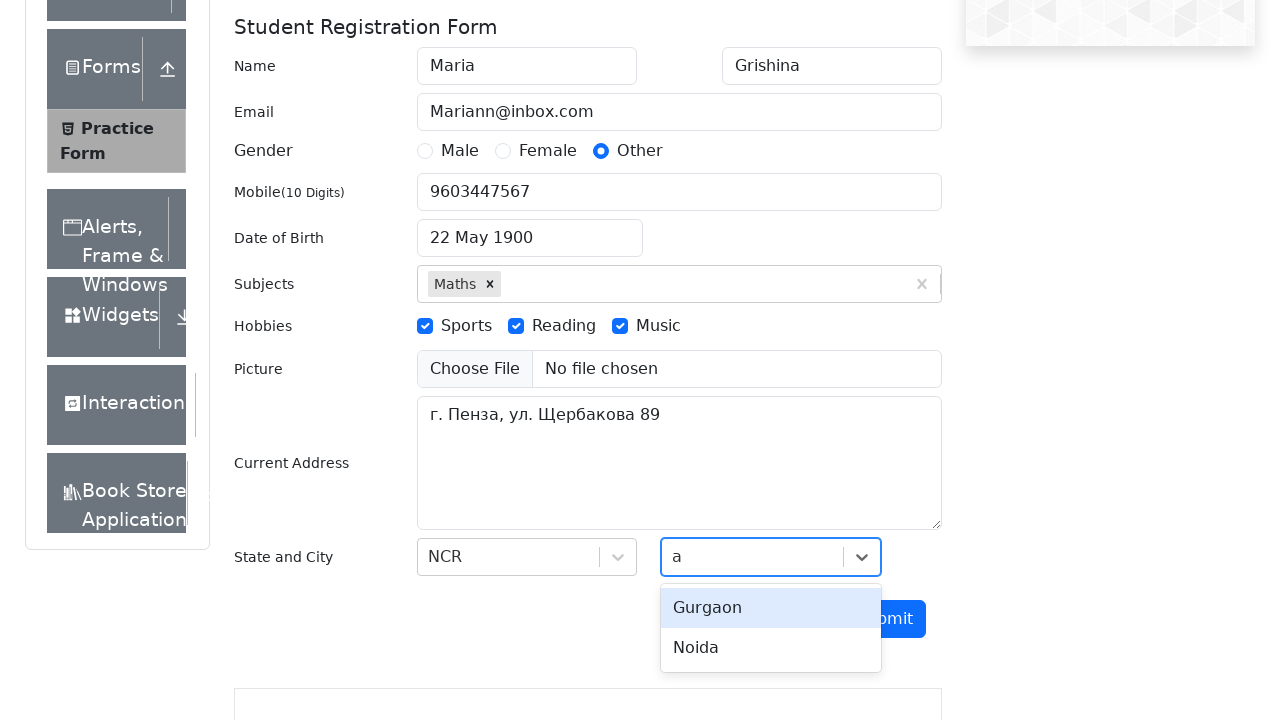

Pressed Enter to confirm city selection on #react-select-4-input
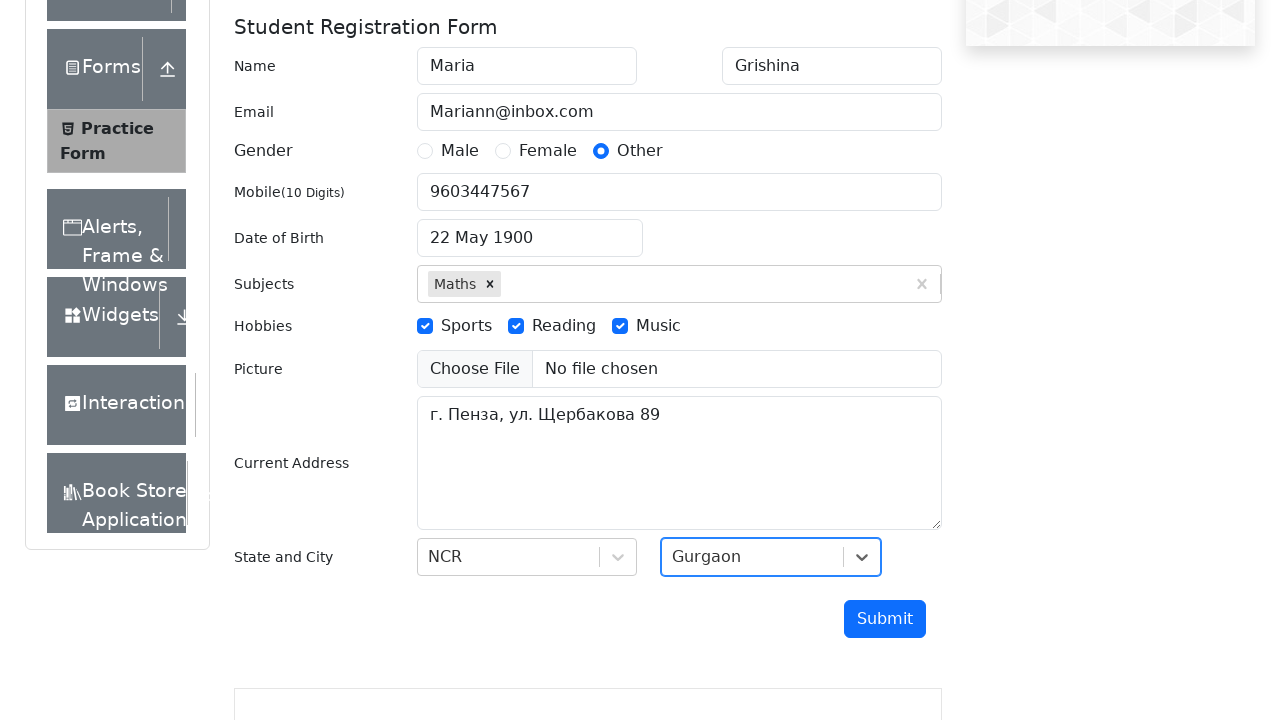

Clicked submit button to submit the form at (885, 619) on #submit
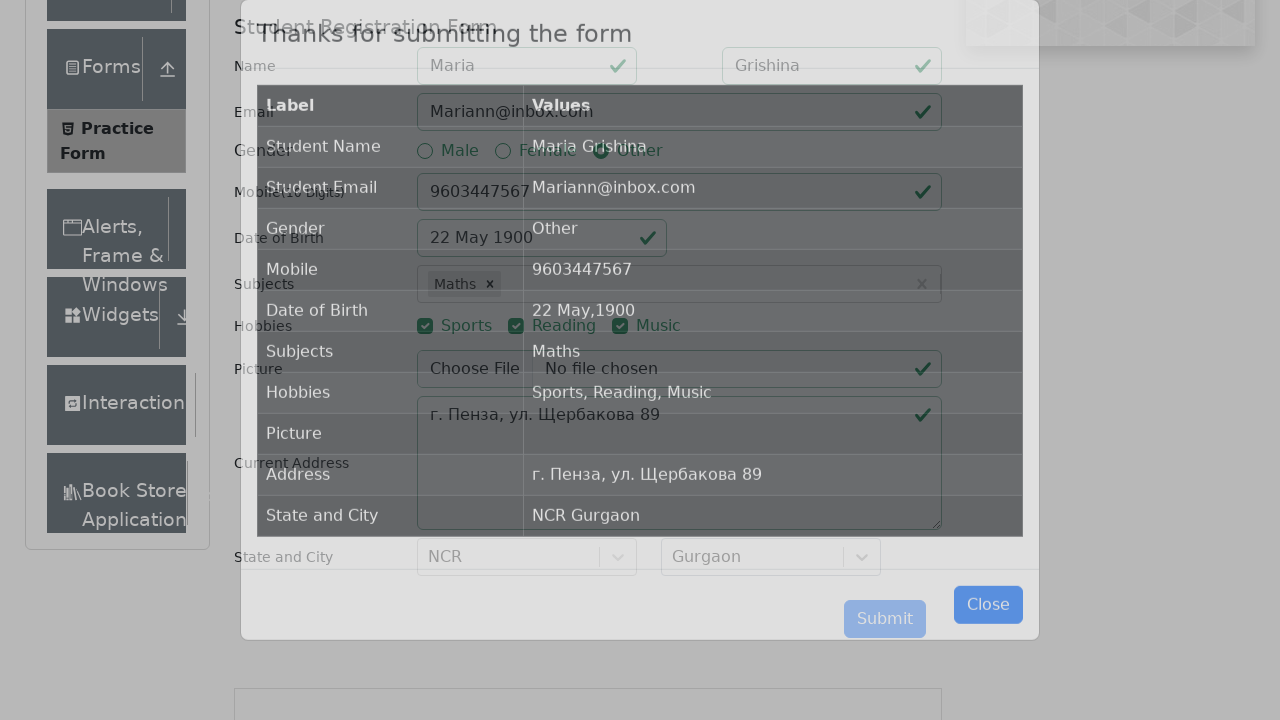

Results modal appeared with submitted data in table
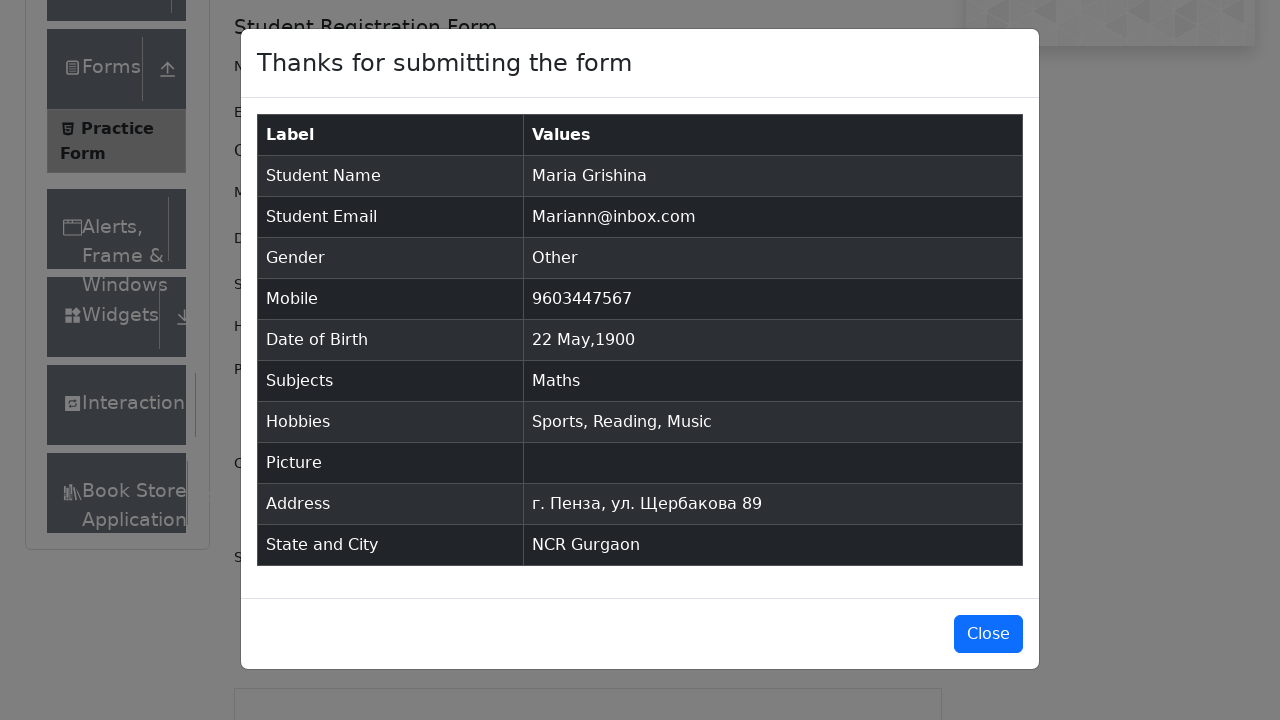

Clicked button to close the results modal at (988, 634) on #closeLargeModal
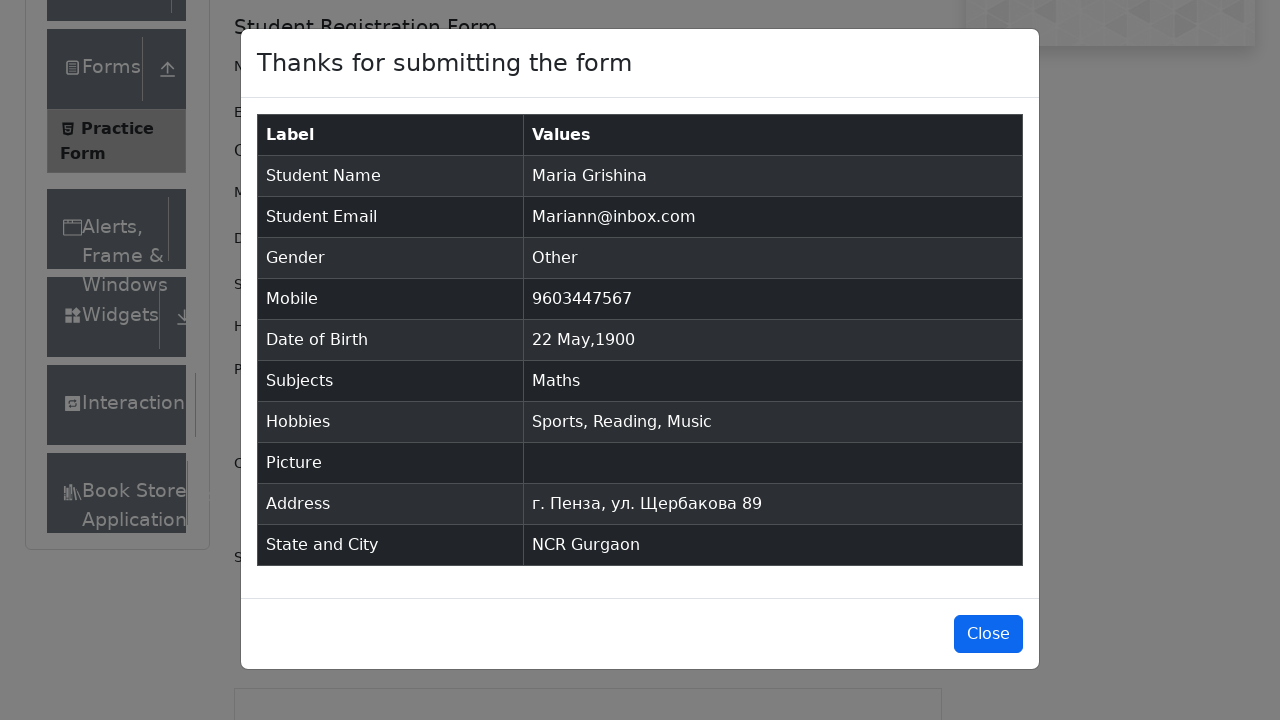

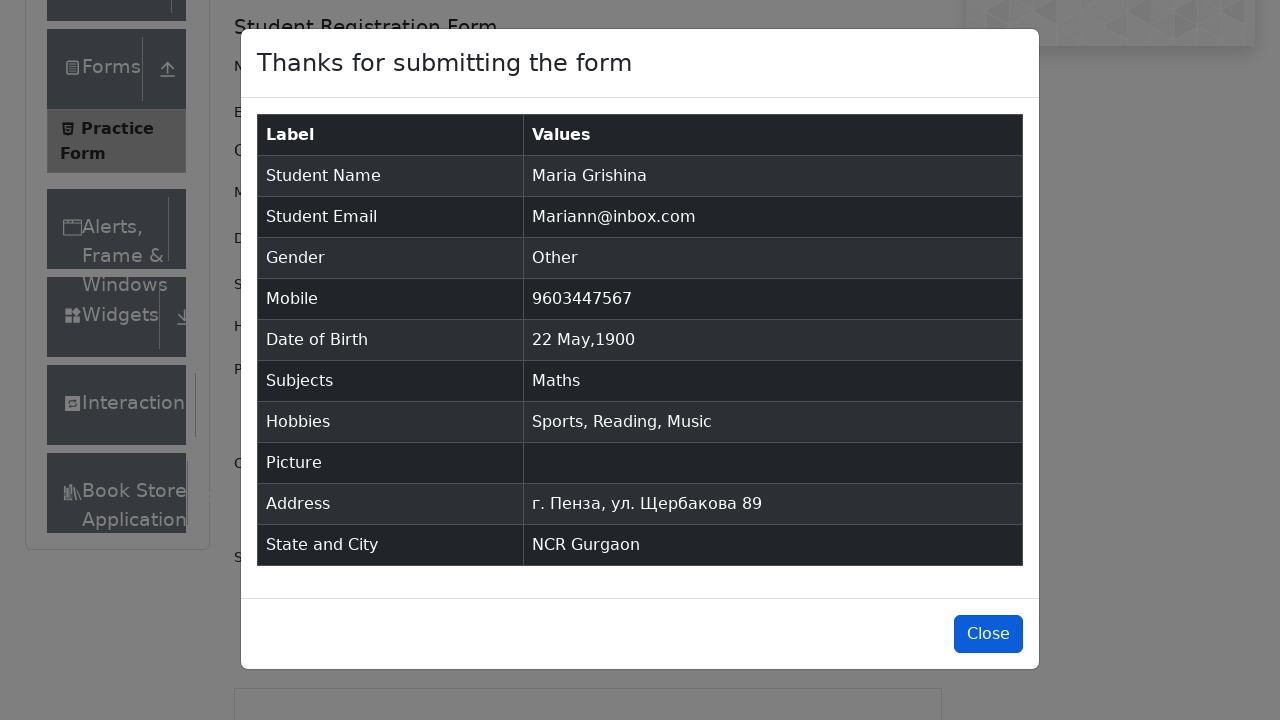